Tests navigating to boat insurance page, entering a zip code, and finding an agent on State Farm website

Starting URL: https://www.statefarm.com

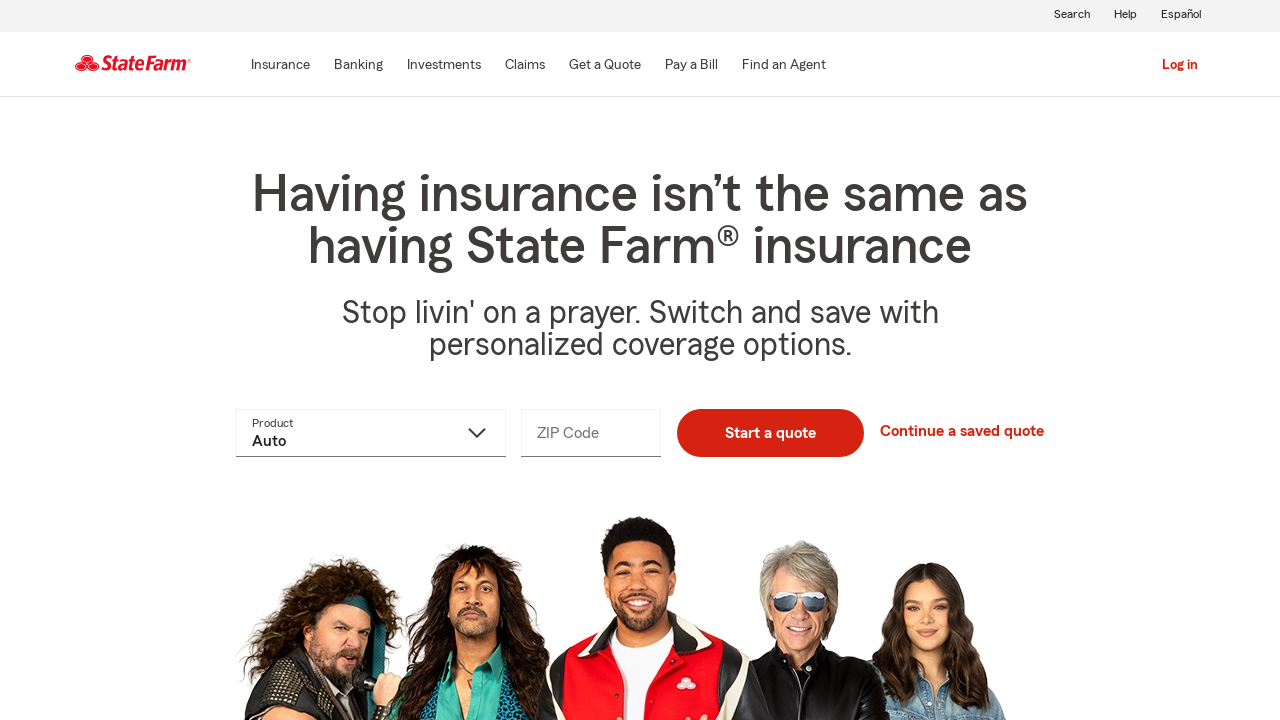

Clicked on Insurance menu at (280, 65) on text=Insurance
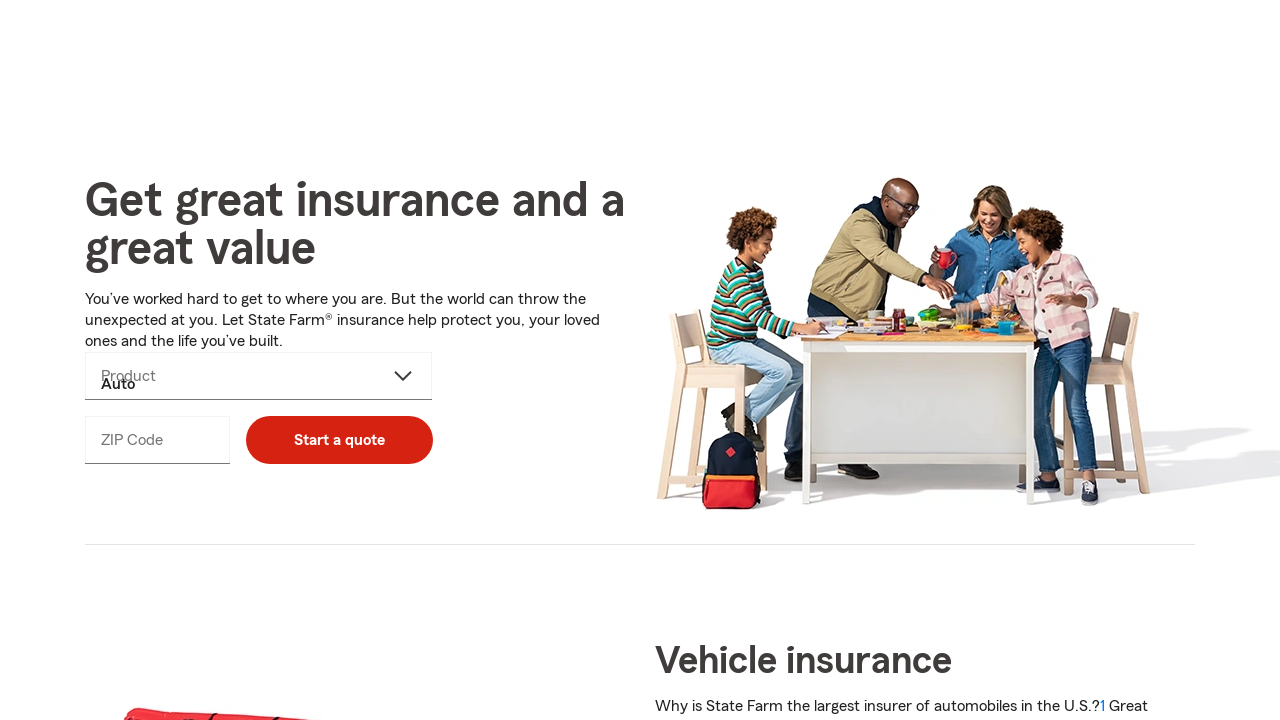

Clicked on Boat insurance option at (782, 360) on text=Boat
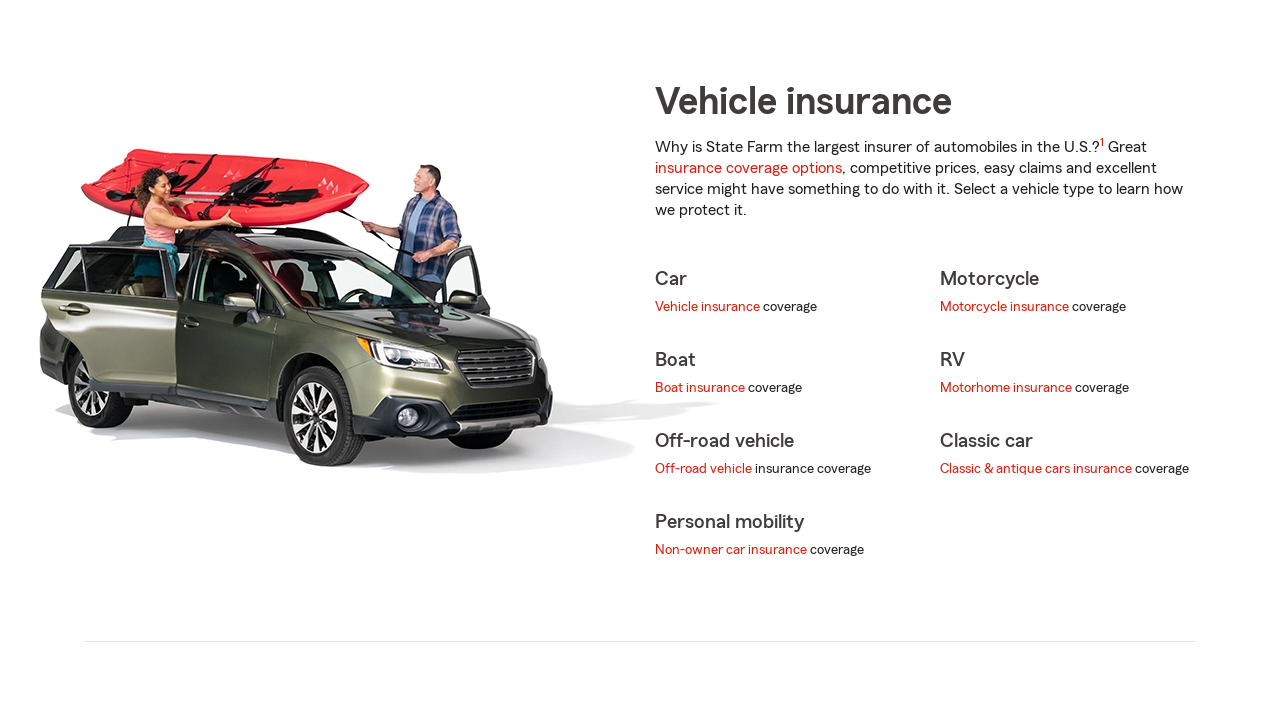

Scrolled down the page
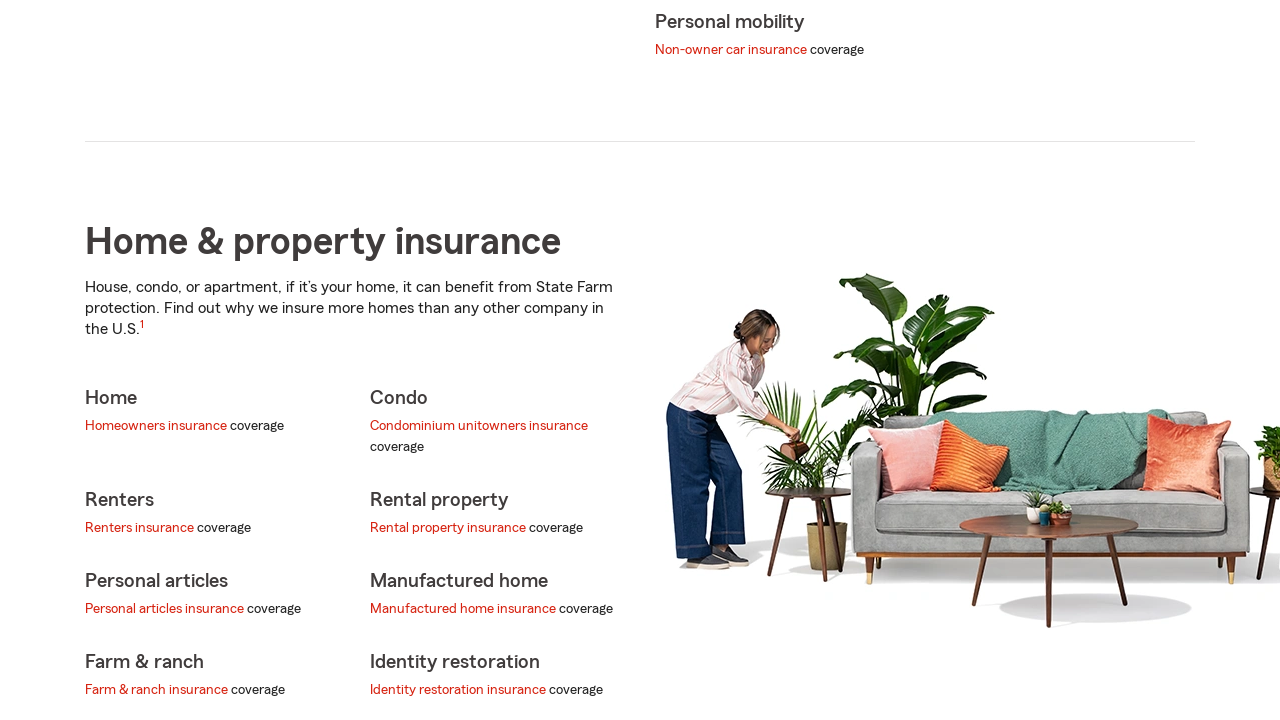

Entered zip code 11000 in the search field on input[id='zipCode'], input[name='zipCode'], input[placeholder*='ZIP']
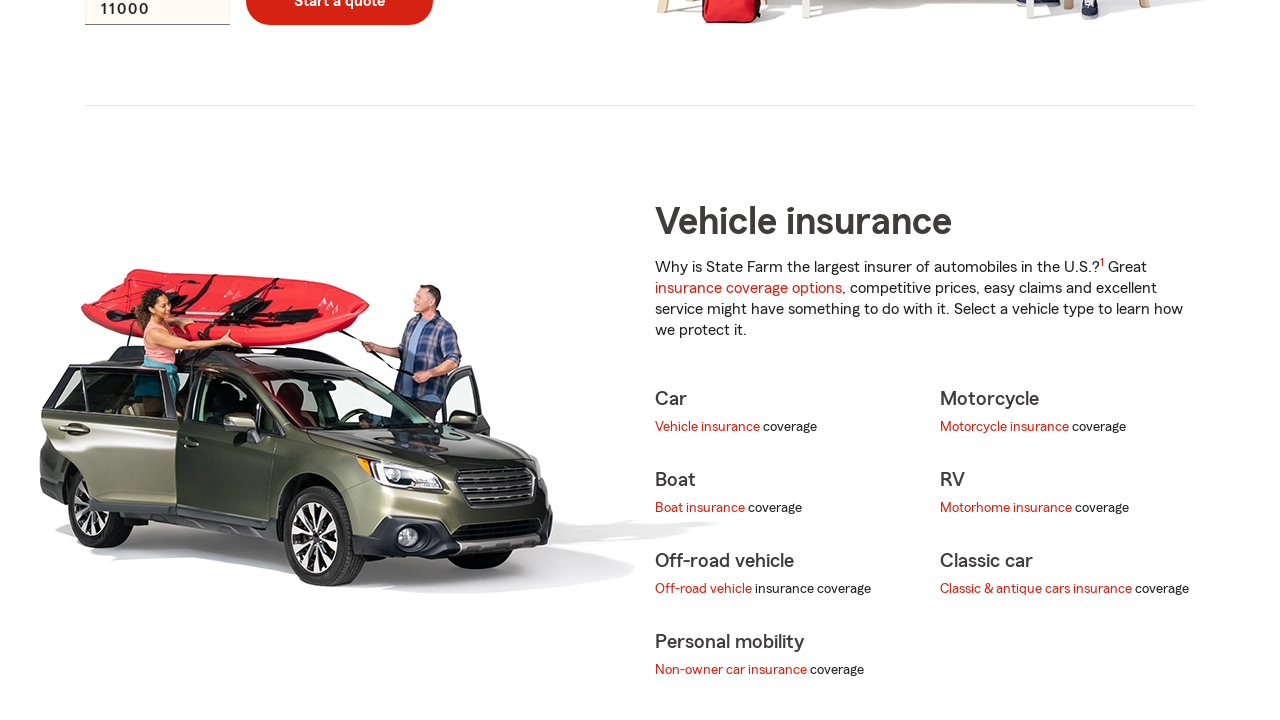

Clicked on Find an Agent button at (784, 65) on text=Find an Agent
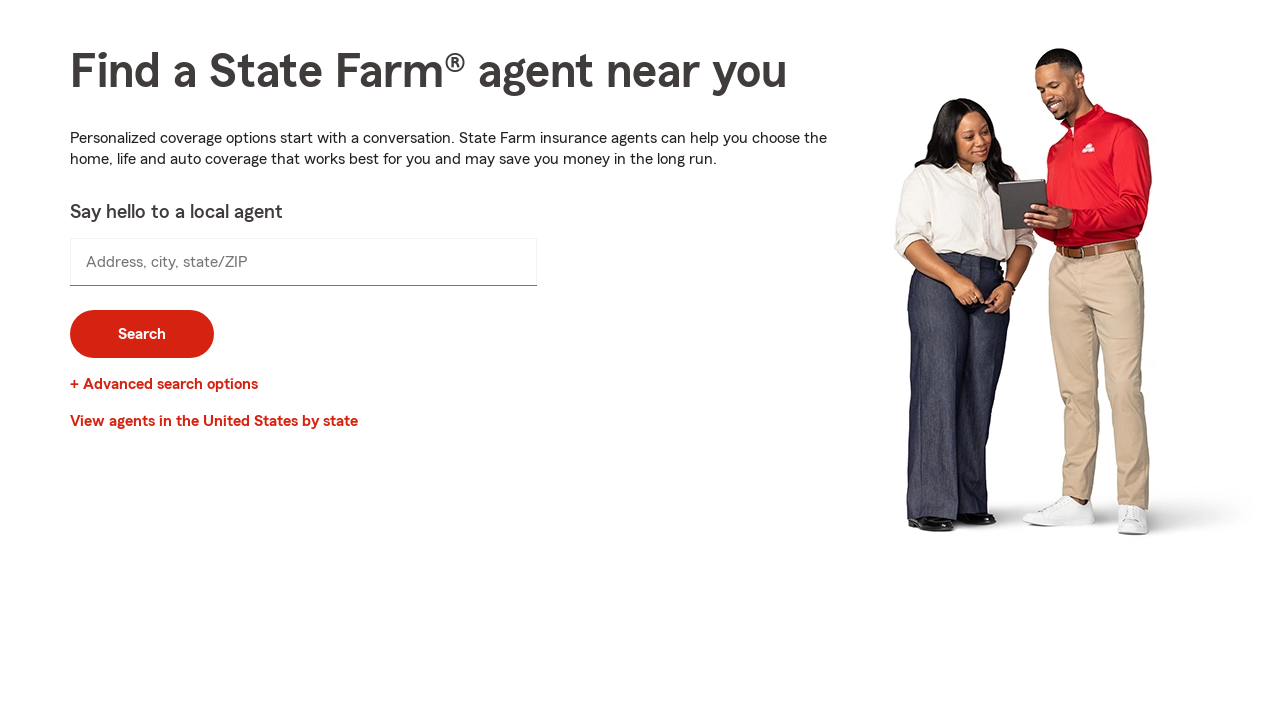

Page load completed and verified
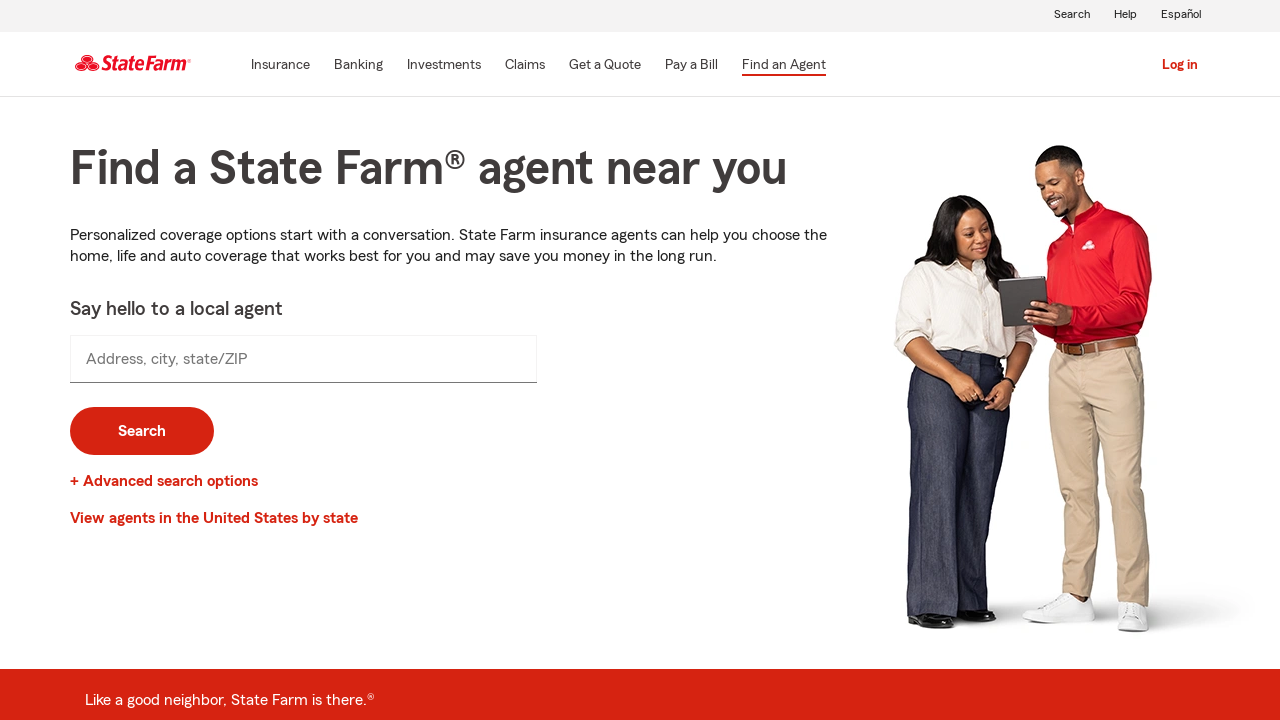

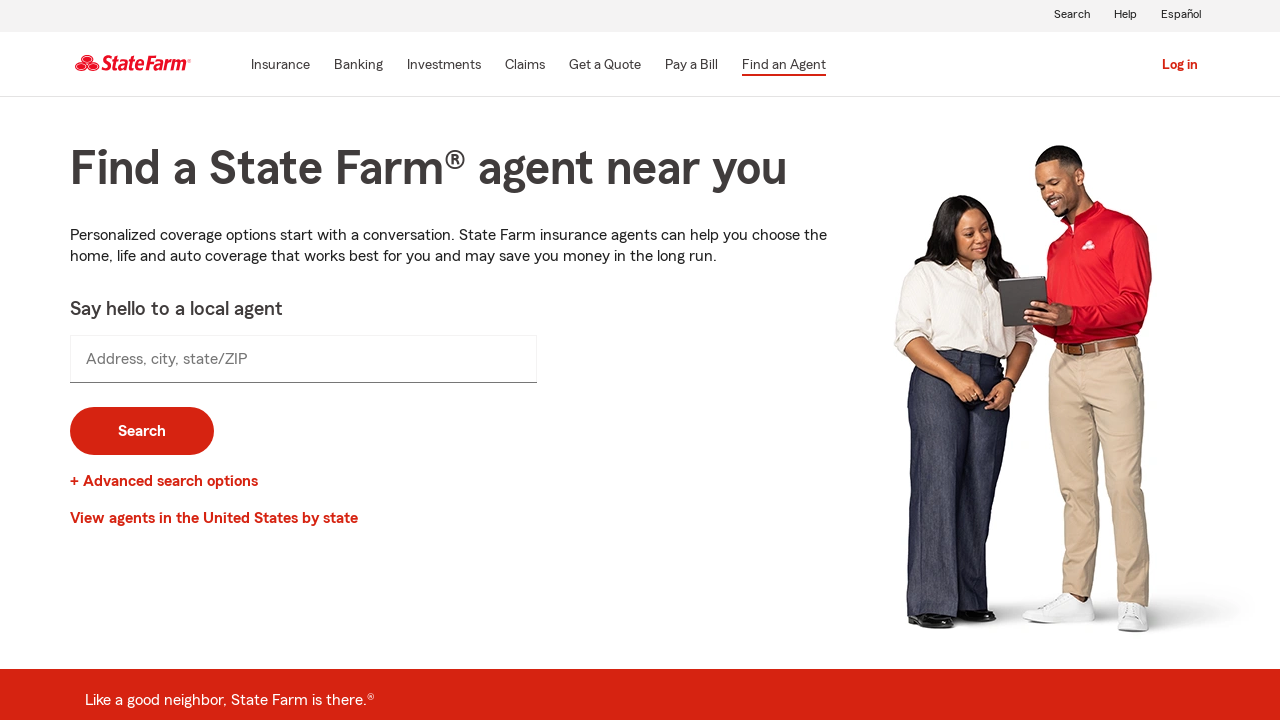